Validates that all cells in the table contain non-empty text content

Starting URL: http://the-internet.herokuapp.com/

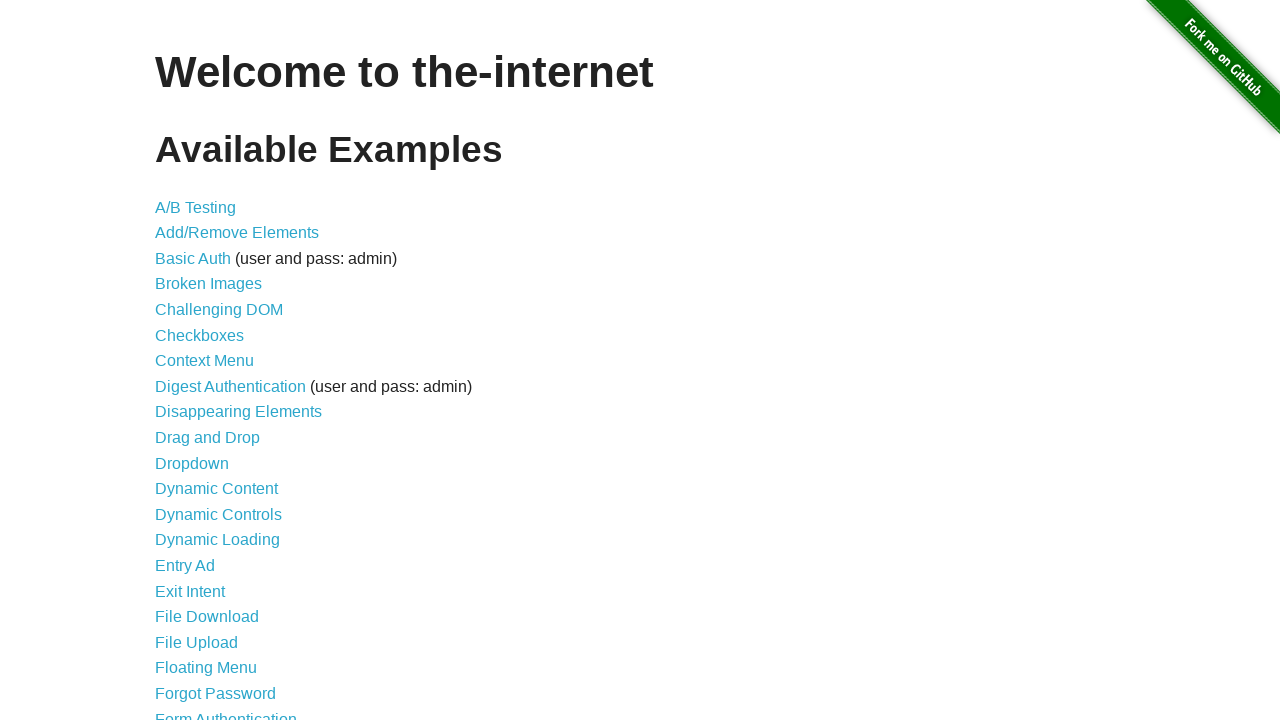

Clicked on Sortable Data Tables link at (230, 574) on text=Sortable Data Tables
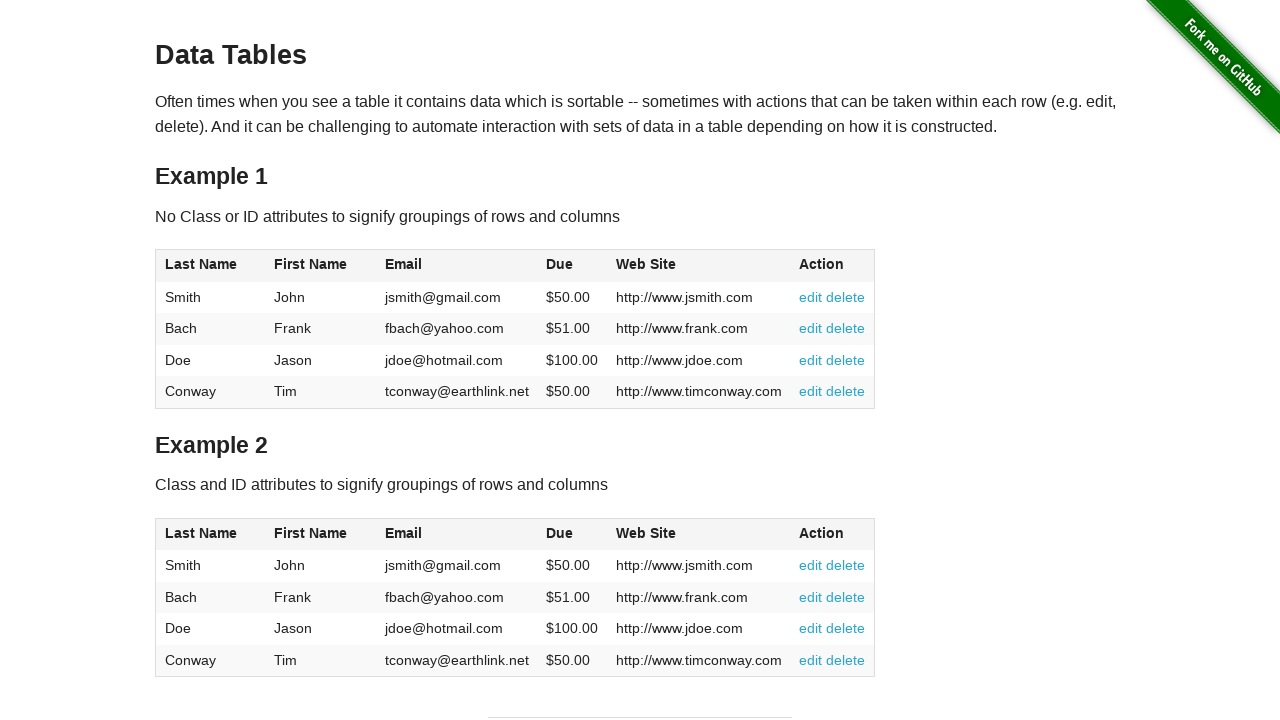

Table #table1 loaded
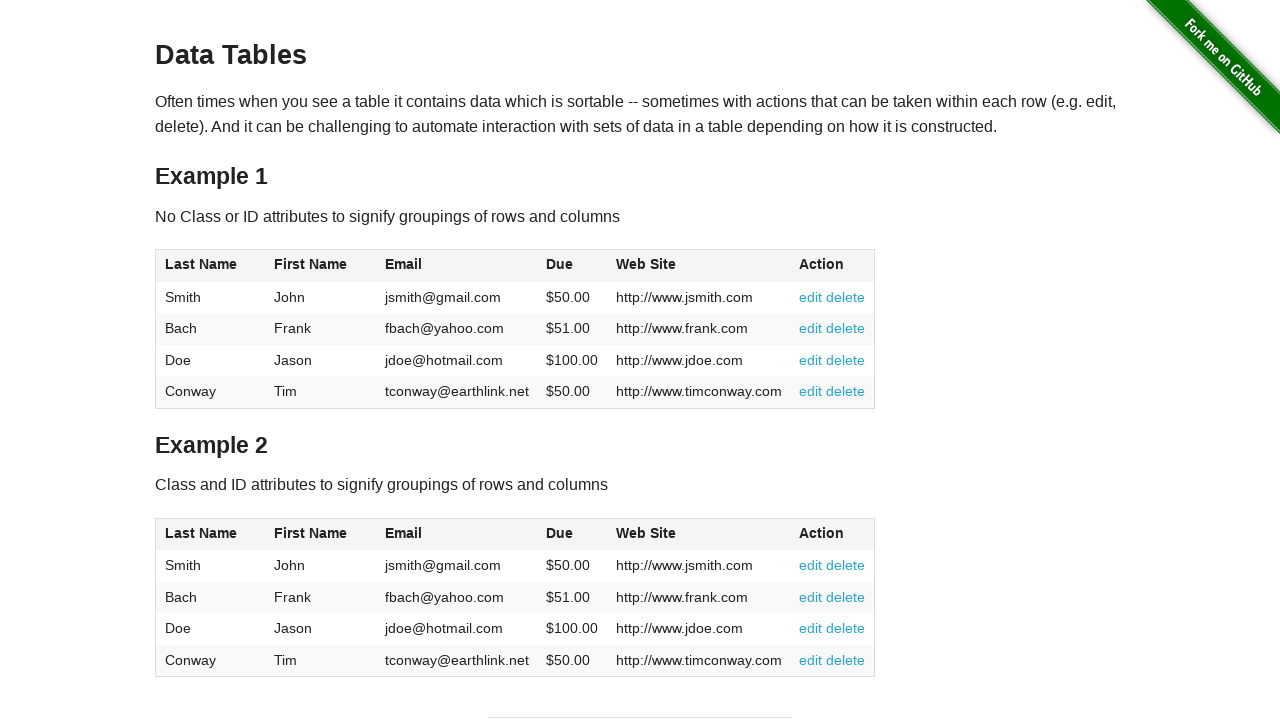

Retrieved all table data cells from #table1
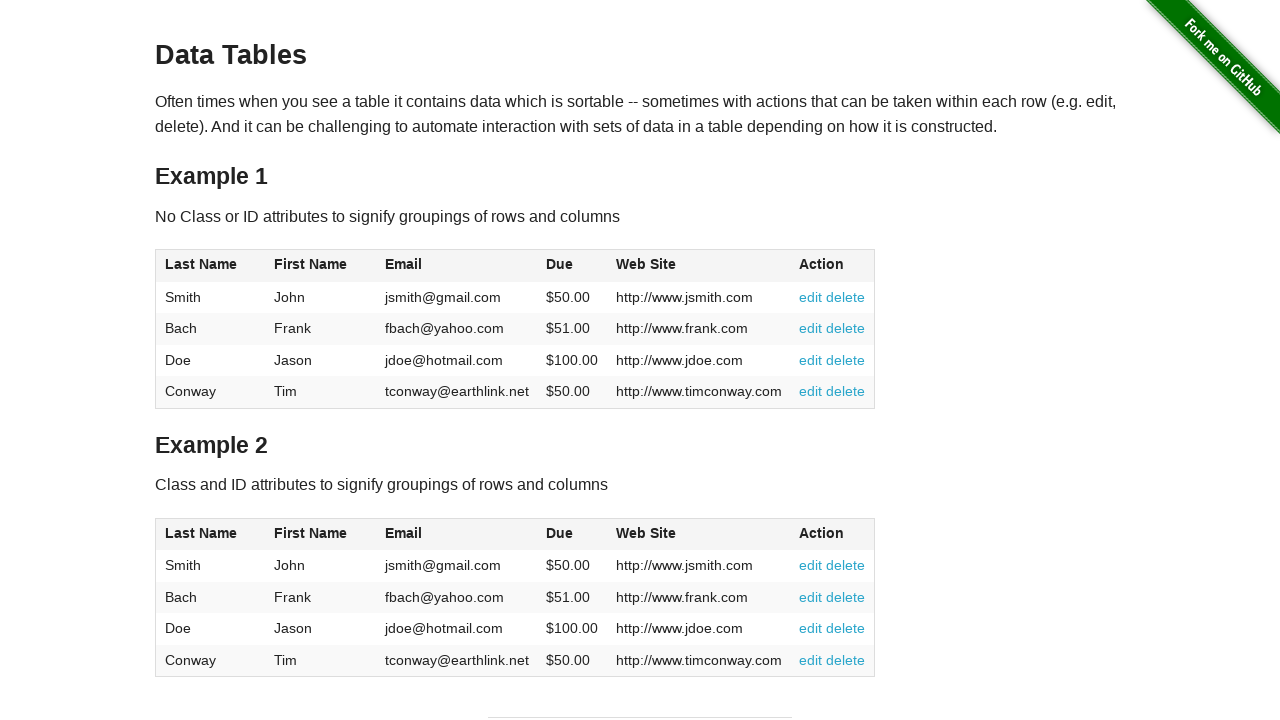

Verified table cell contains non-empty text content
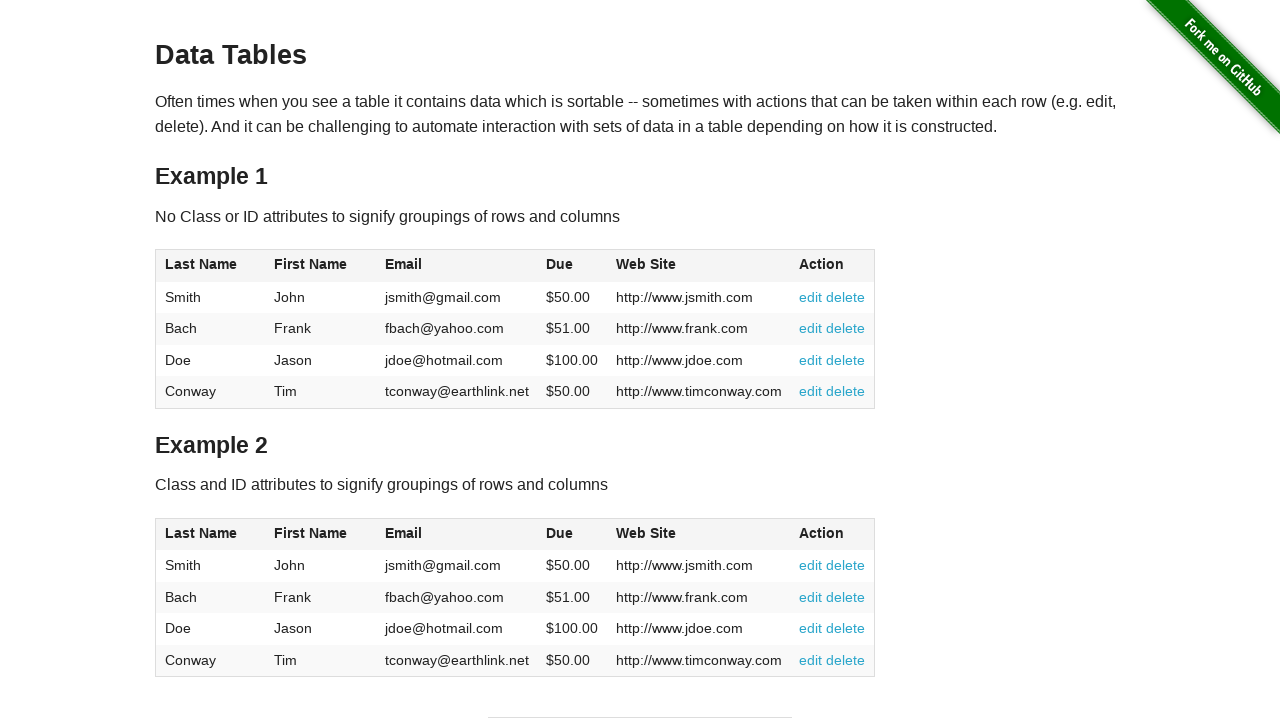

Verified table cell contains non-empty text content
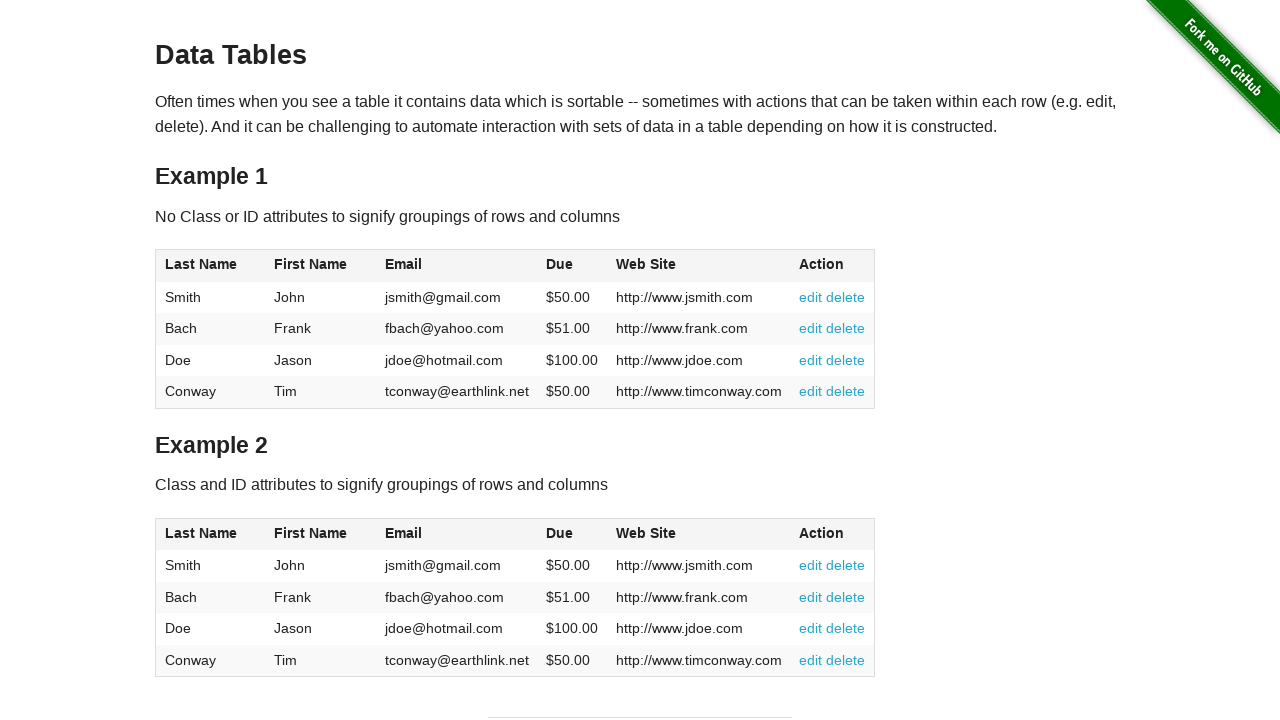

Verified table cell contains non-empty text content
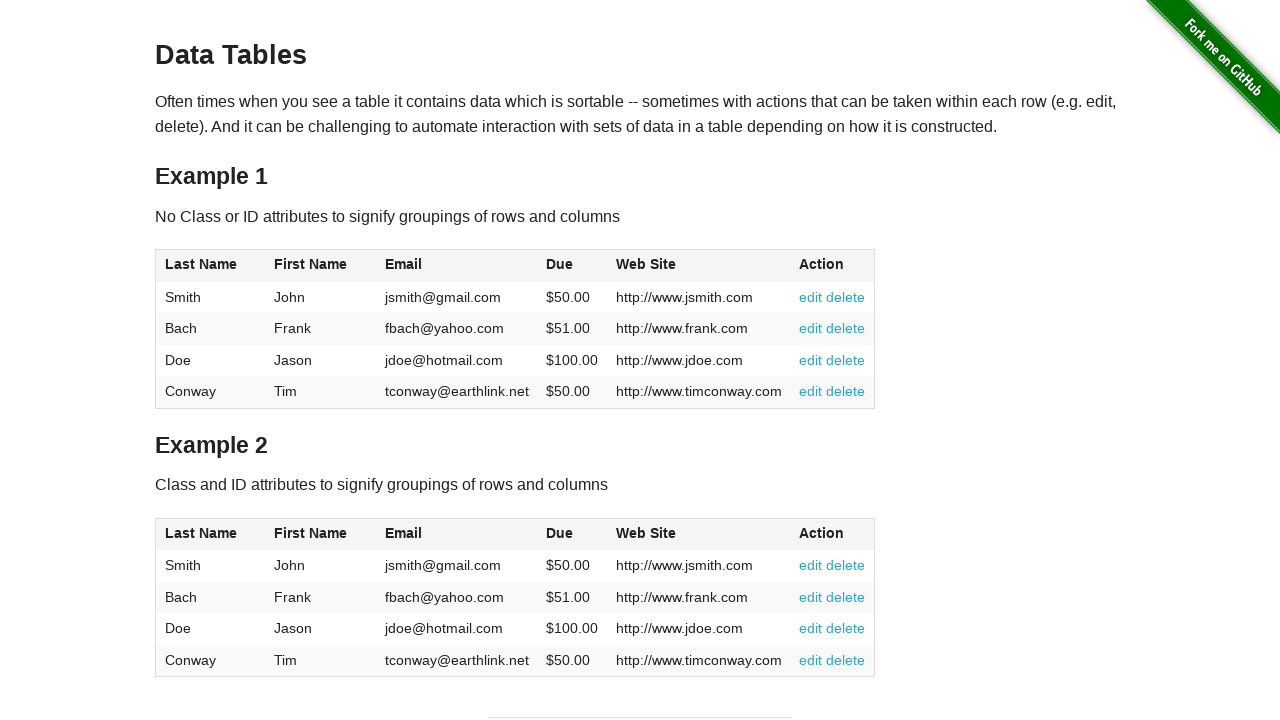

Verified table cell contains non-empty text content
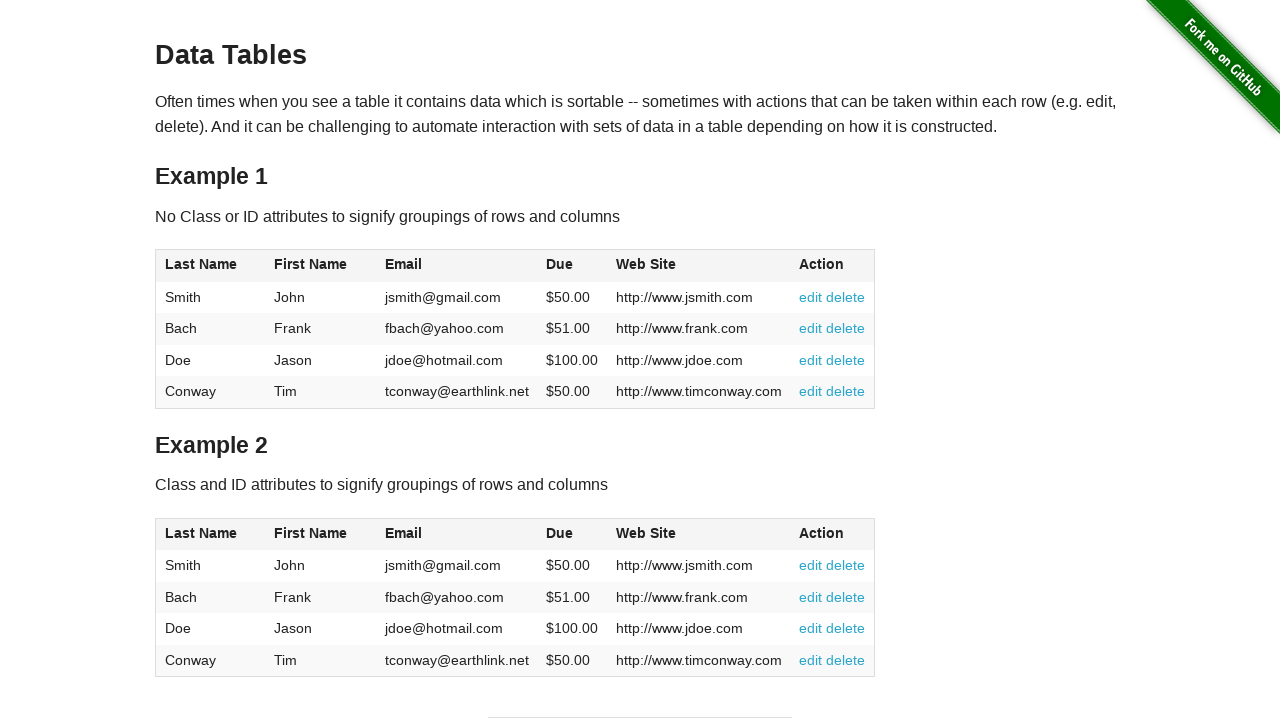

Verified table cell contains non-empty text content
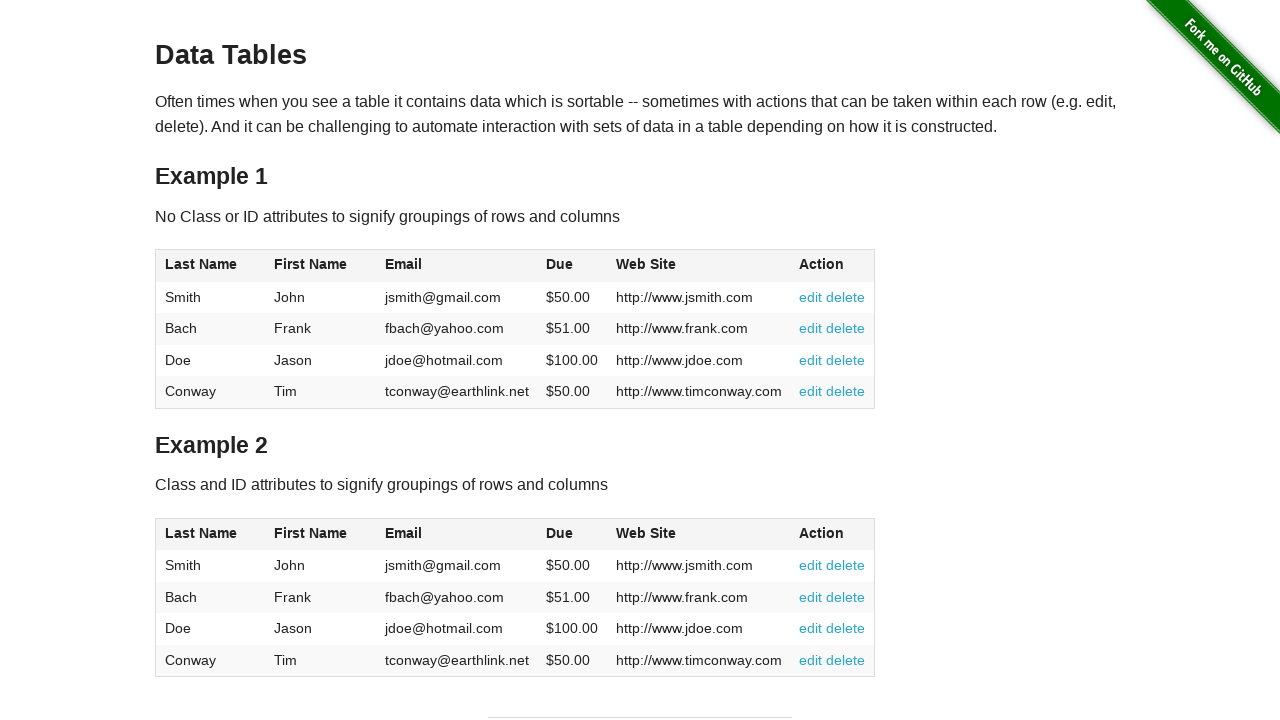

Verified table cell contains non-empty text content
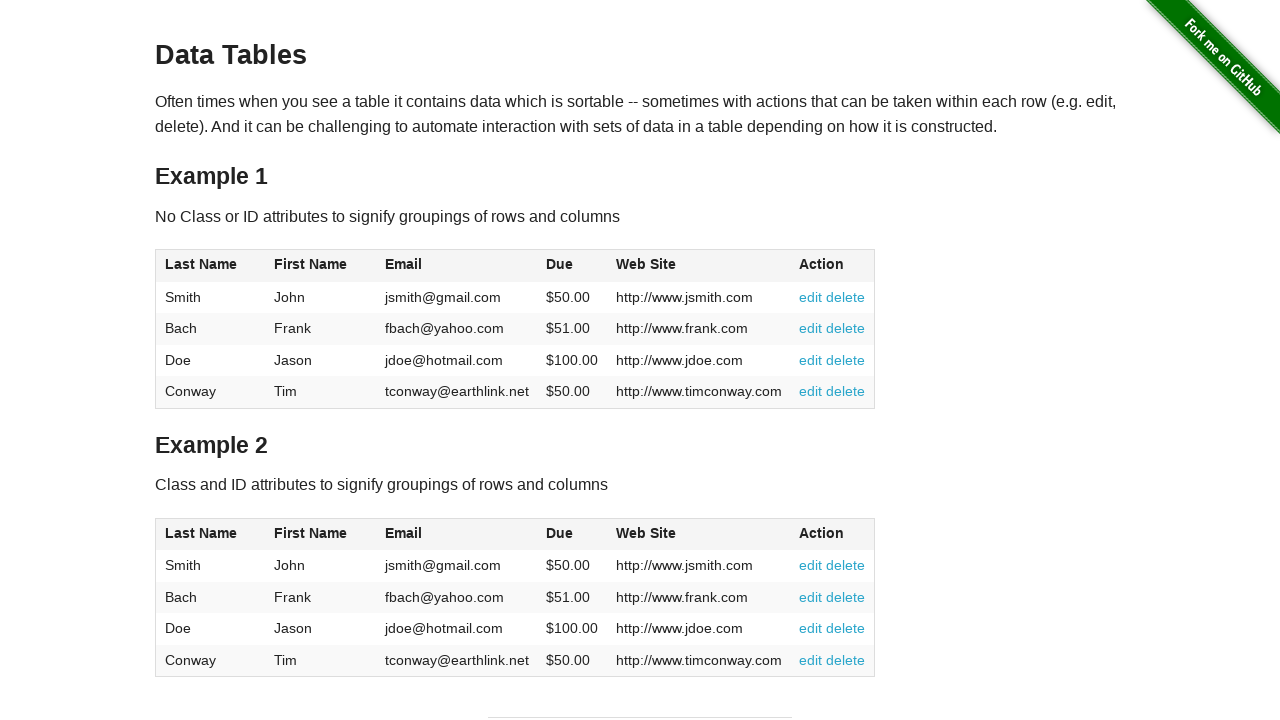

Verified table cell contains non-empty text content
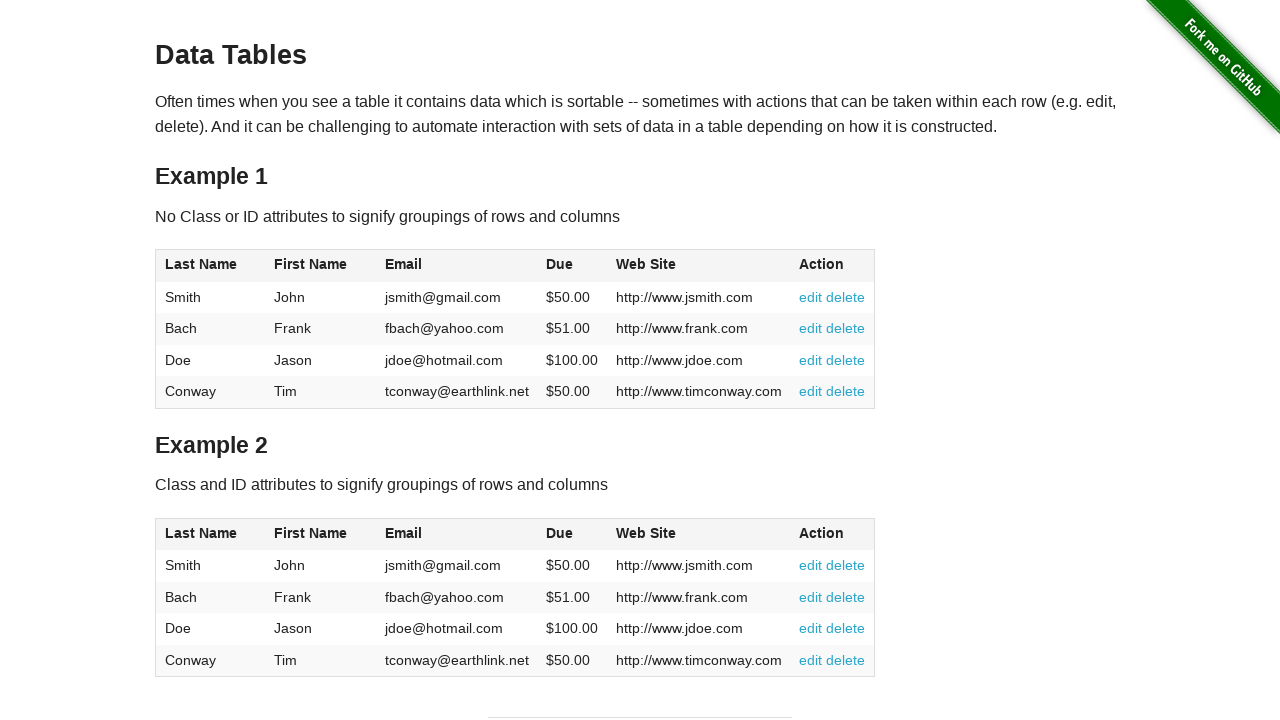

Verified table cell contains non-empty text content
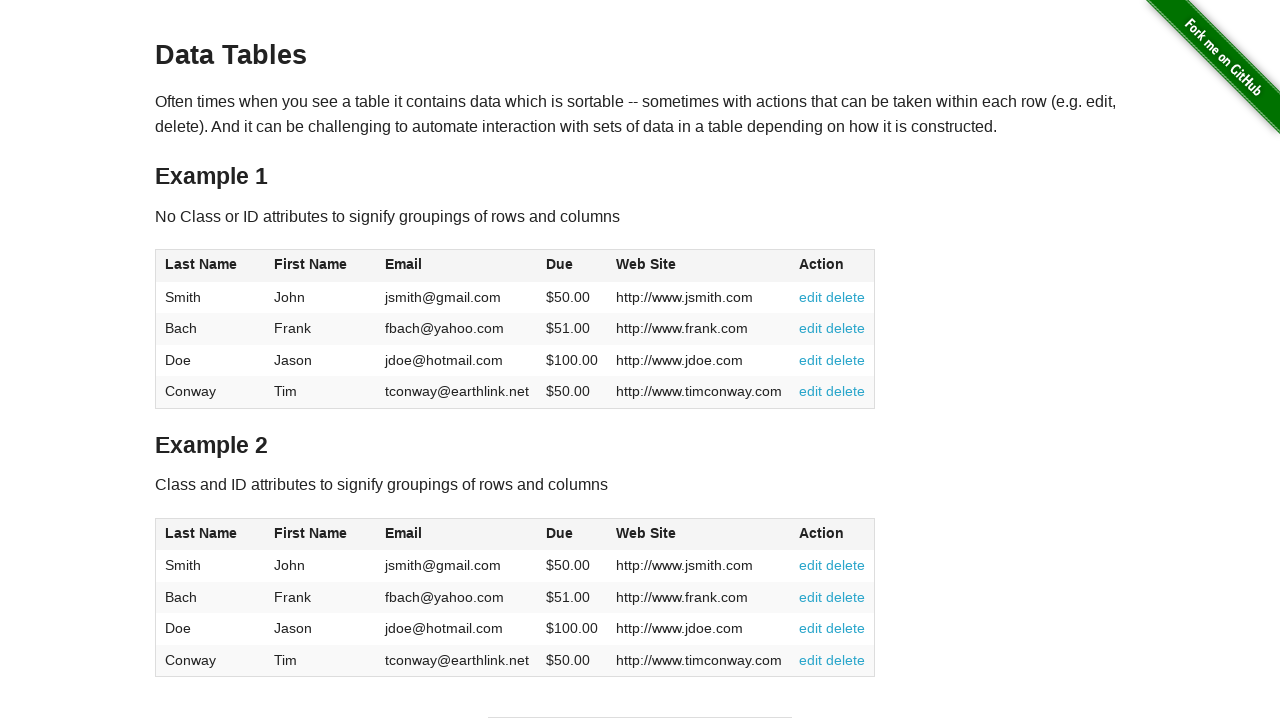

Verified table cell contains non-empty text content
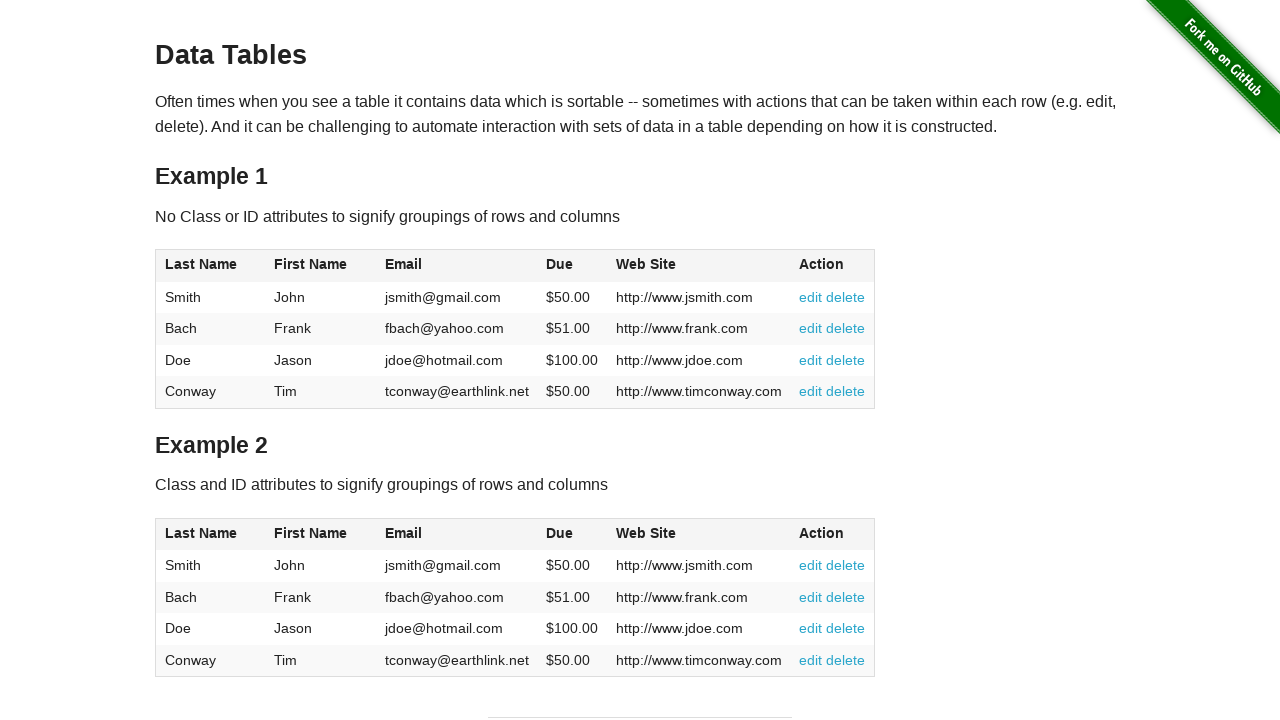

Verified table cell contains non-empty text content
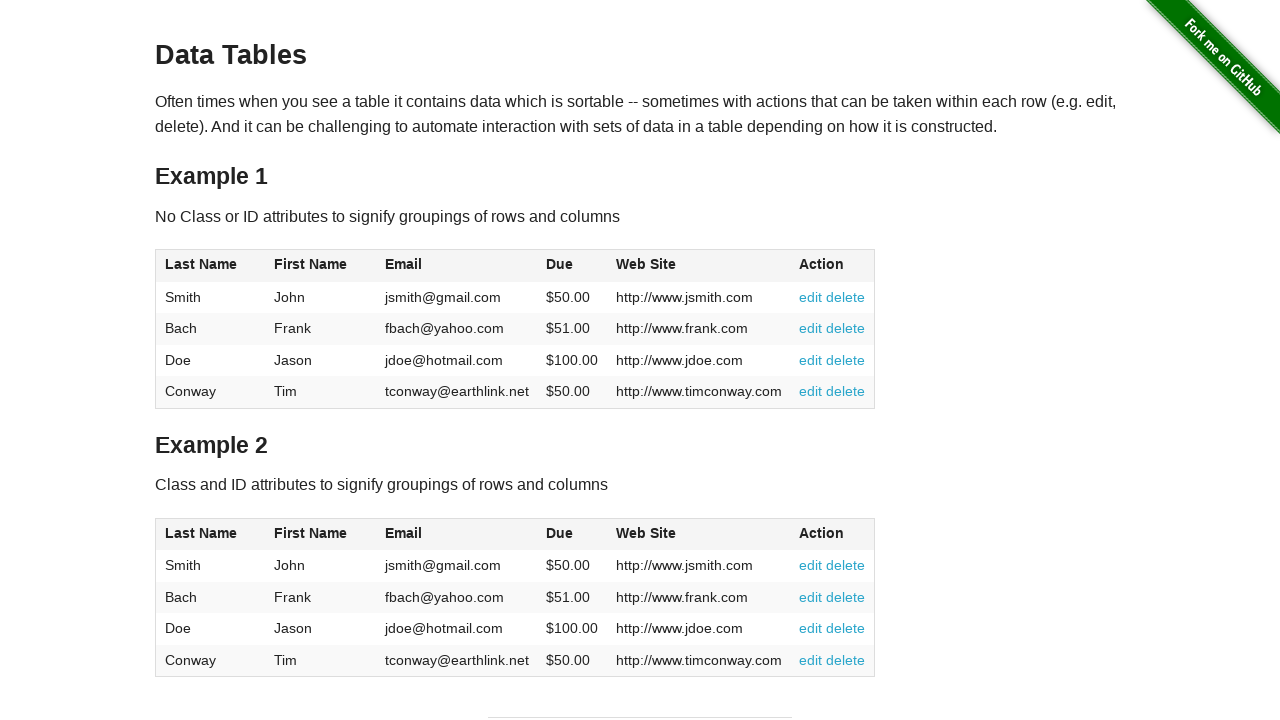

Verified table cell contains non-empty text content
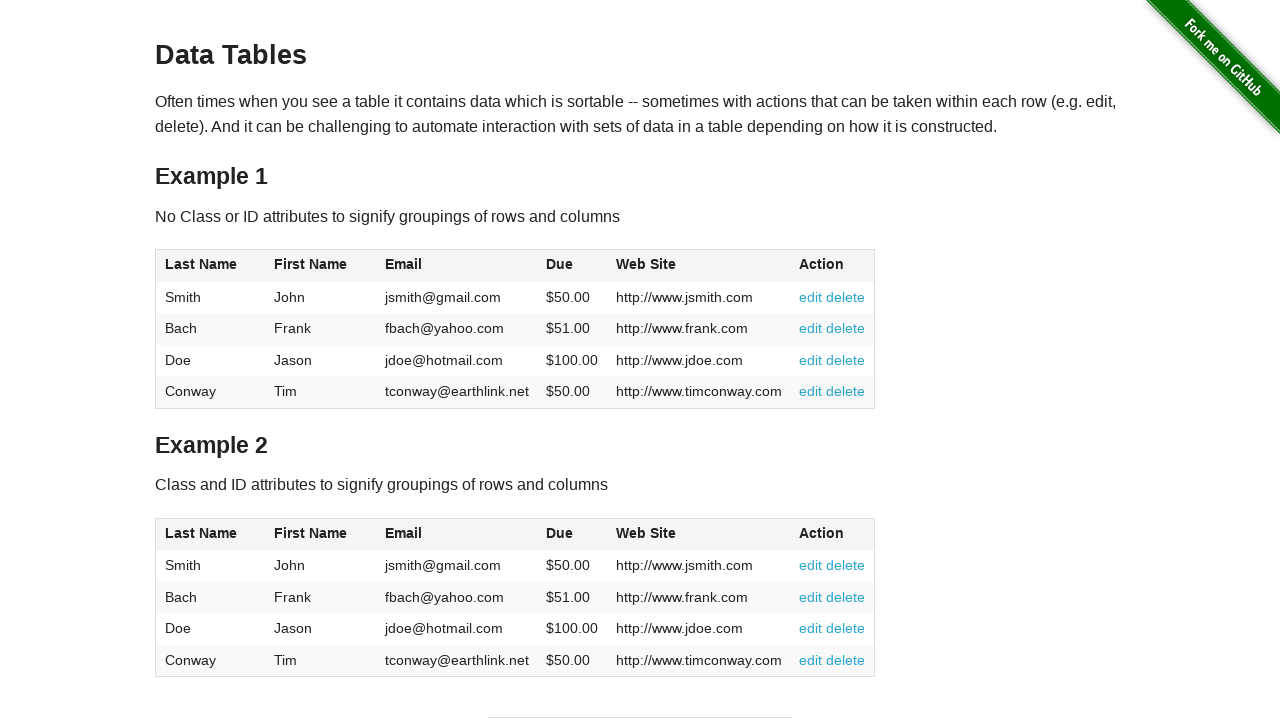

Verified table cell contains non-empty text content
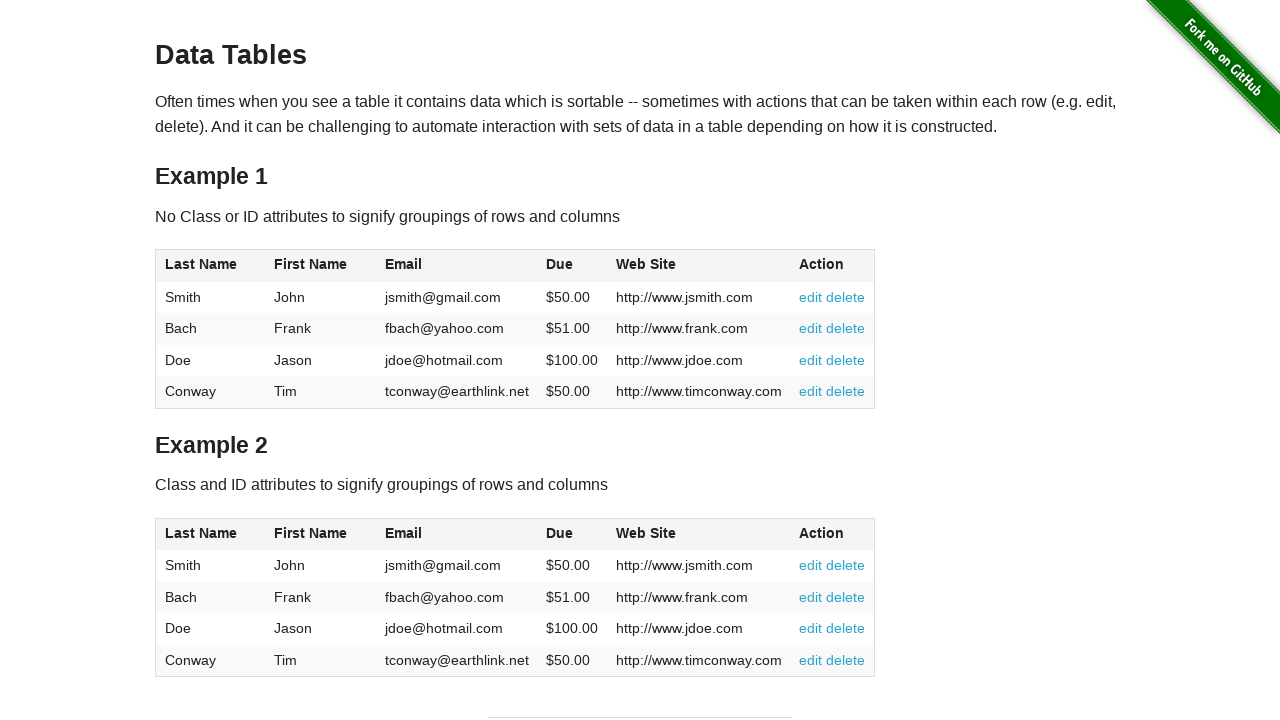

Verified table cell contains non-empty text content
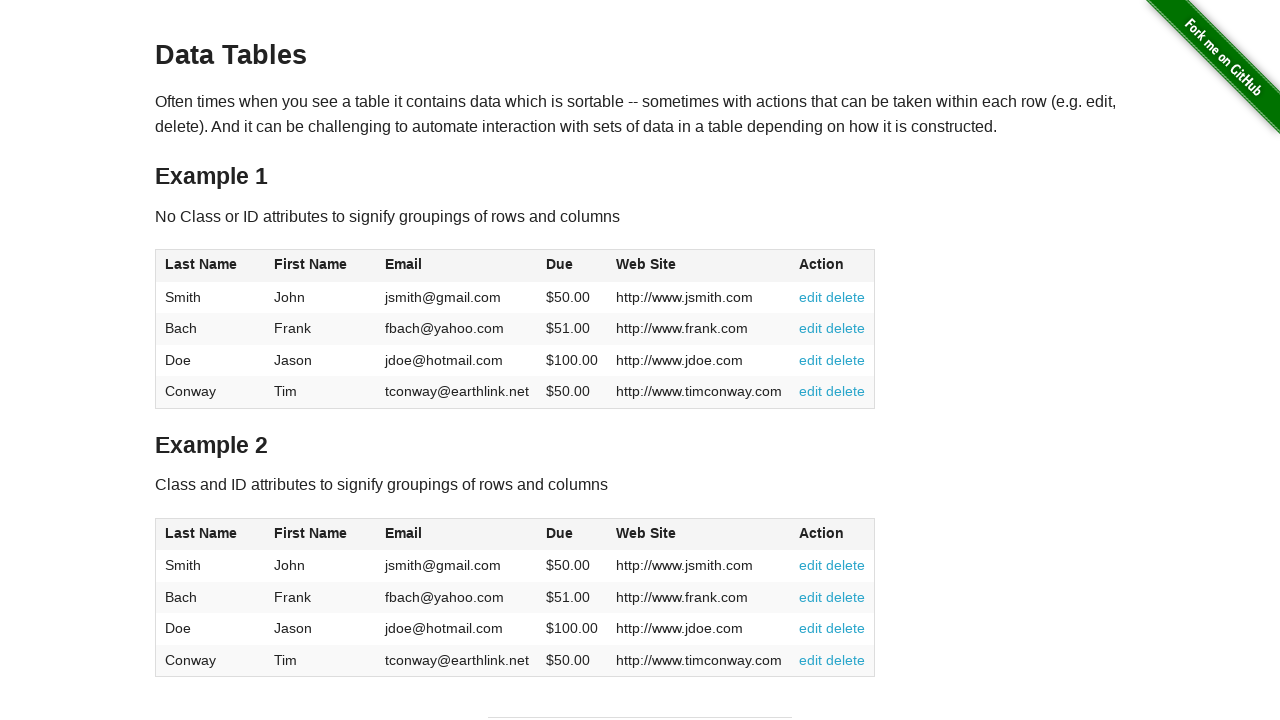

Verified table cell contains non-empty text content
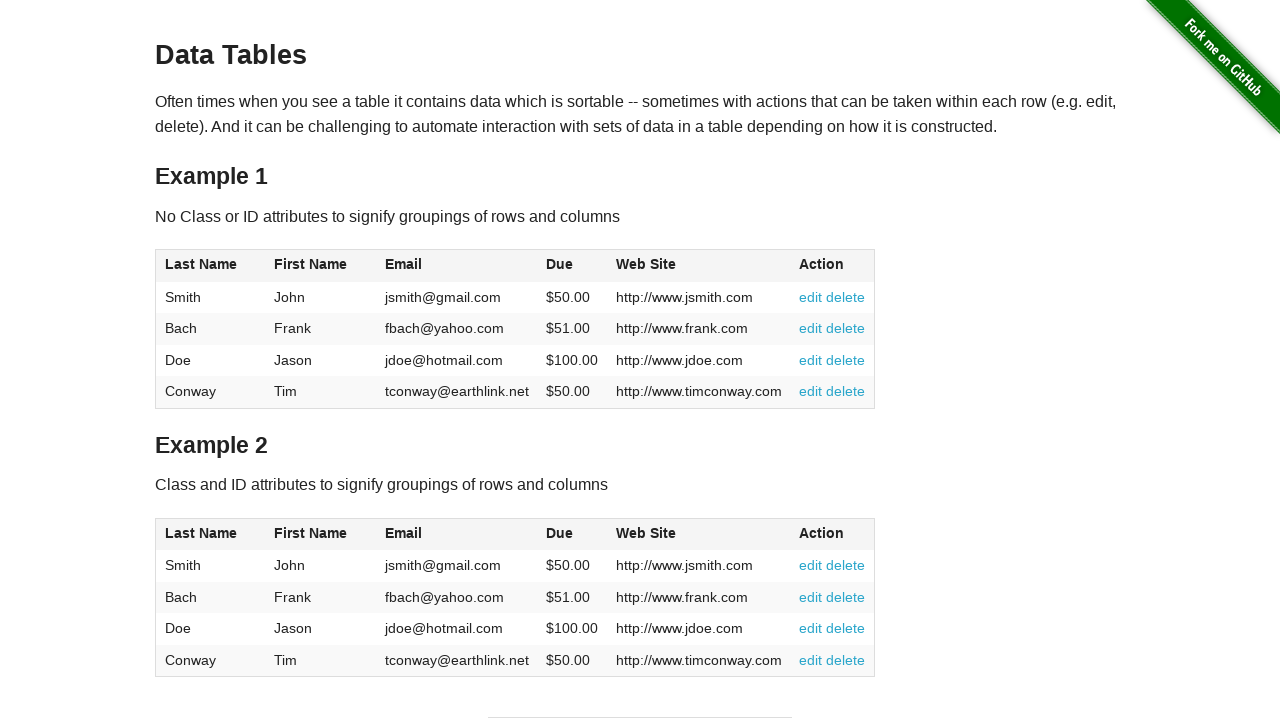

Verified table cell contains non-empty text content
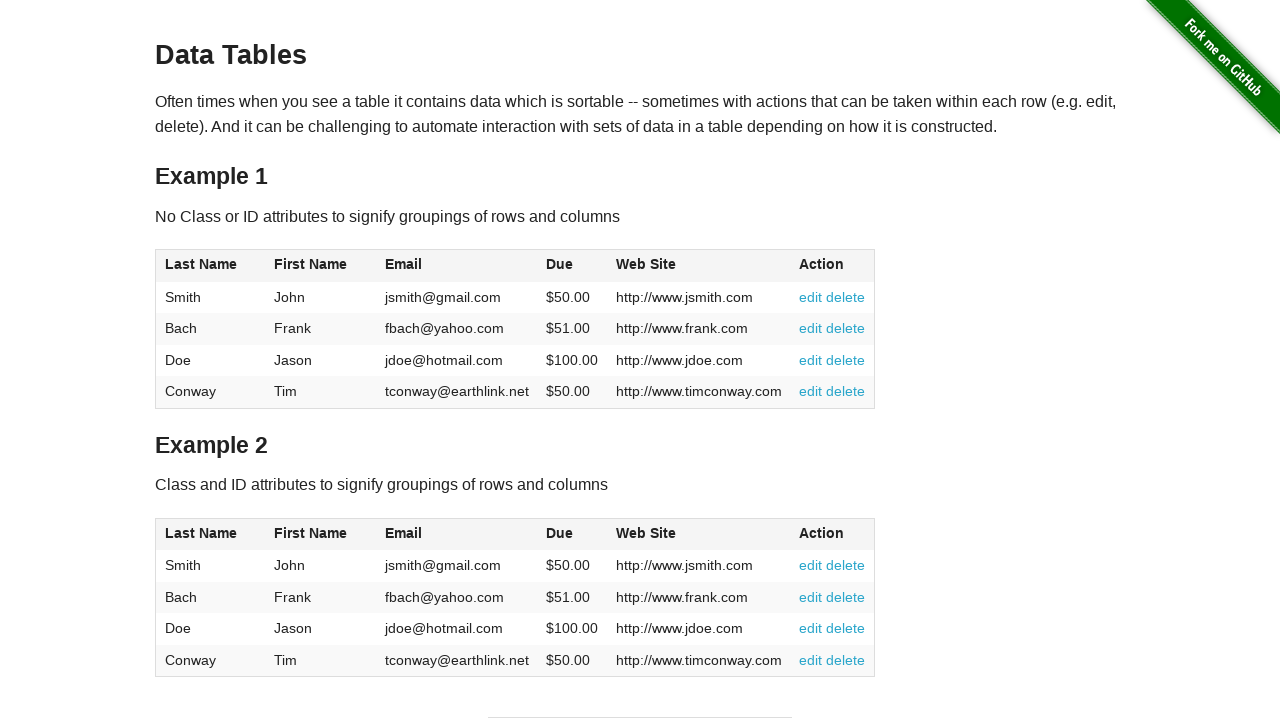

Verified table cell contains non-empty text content
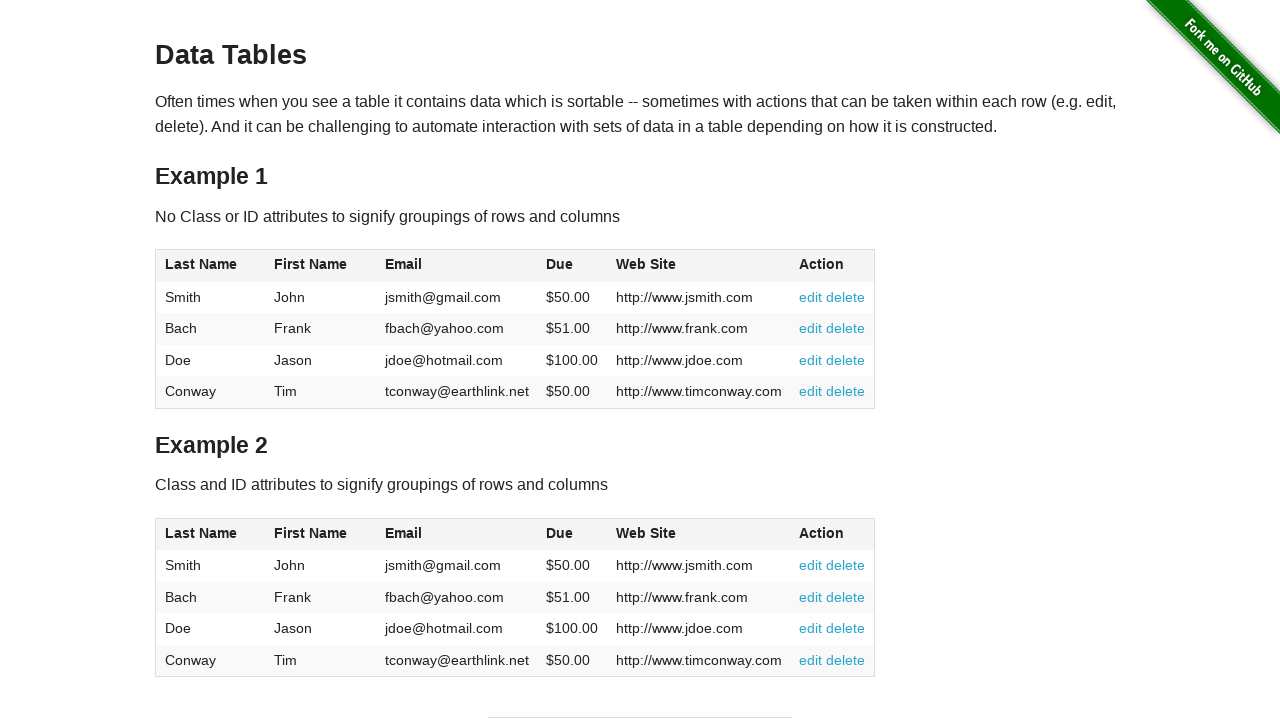

Verified table cell contains non-empty text content
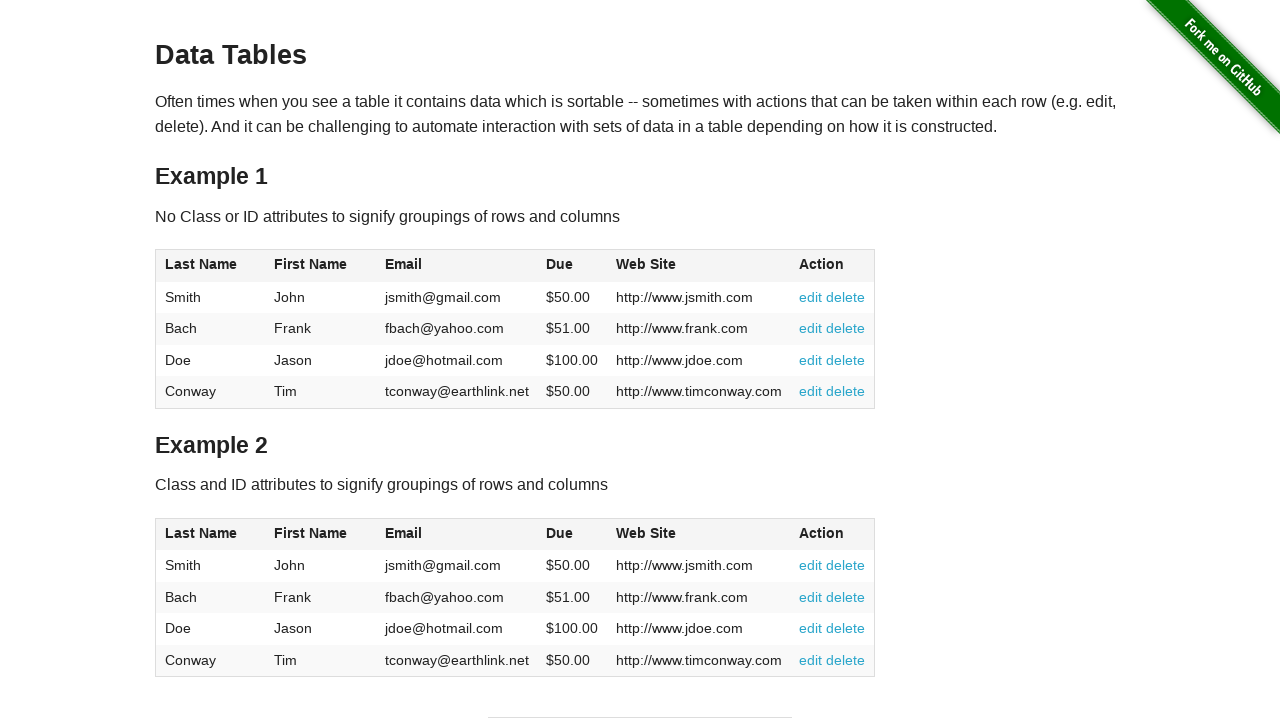

Verified table cell contains non-empty text content
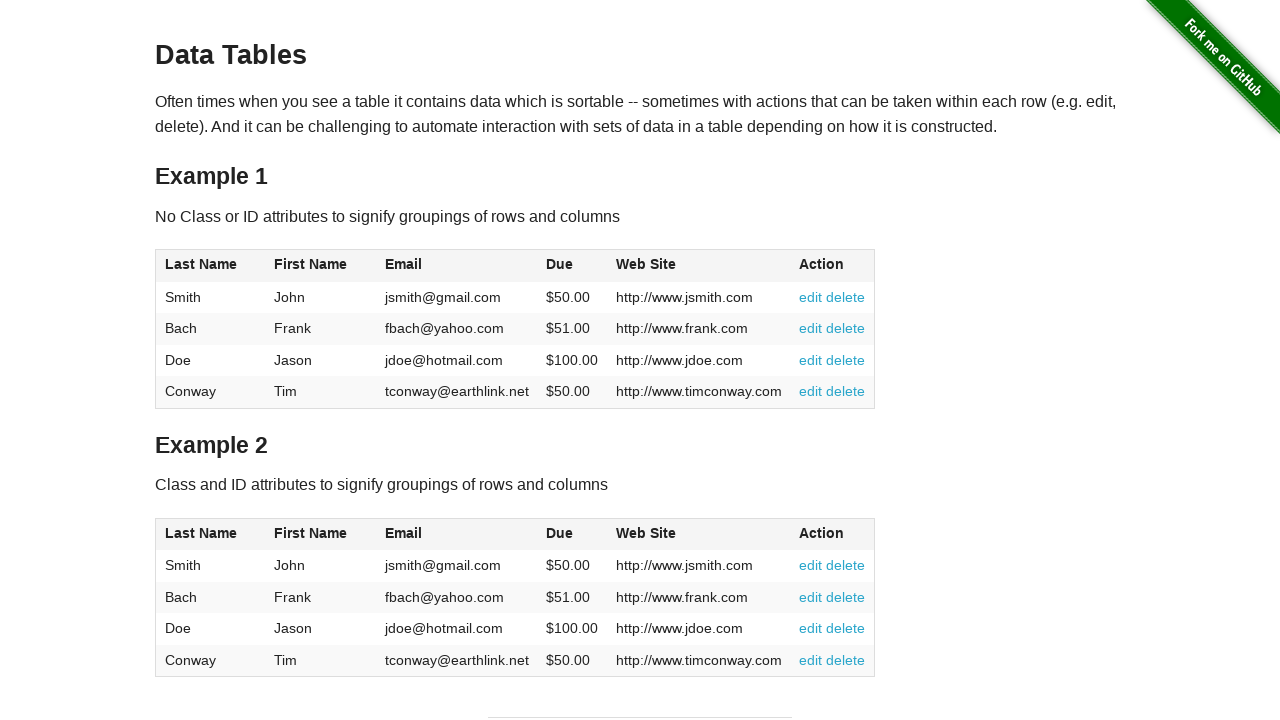

Verified table cell contains non-empty text content
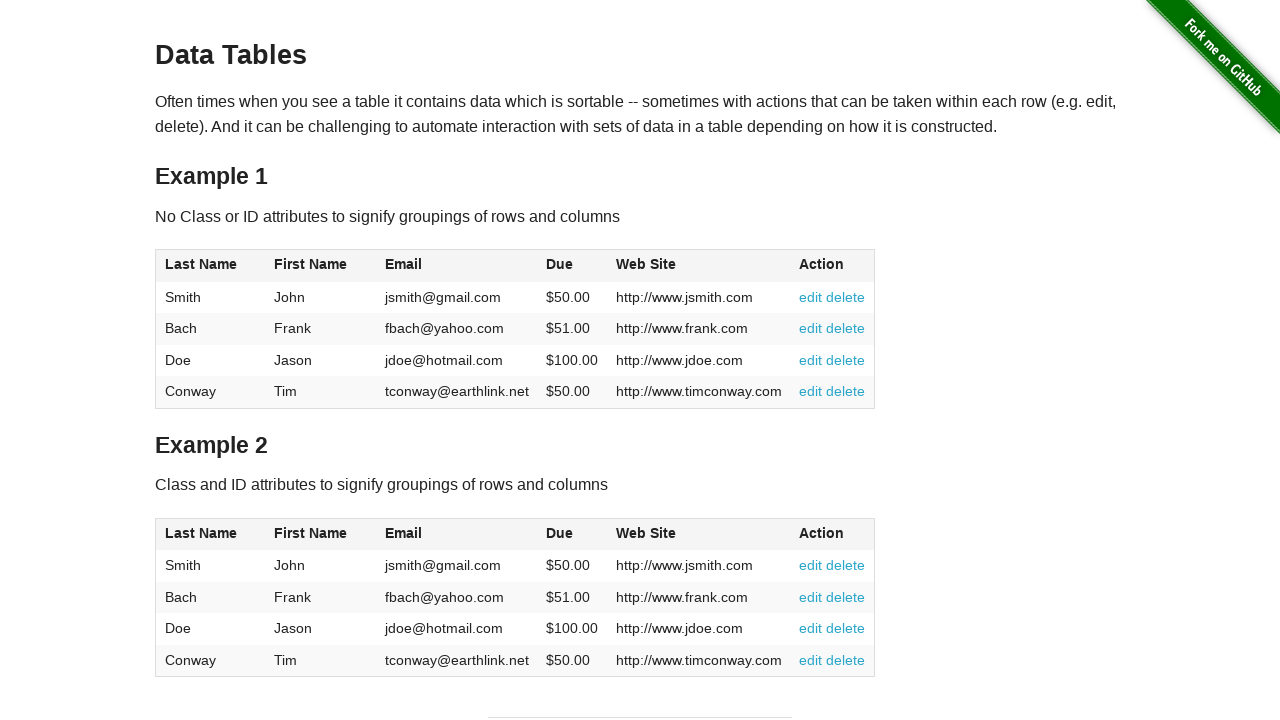

Verified table cell contains non-empty text content
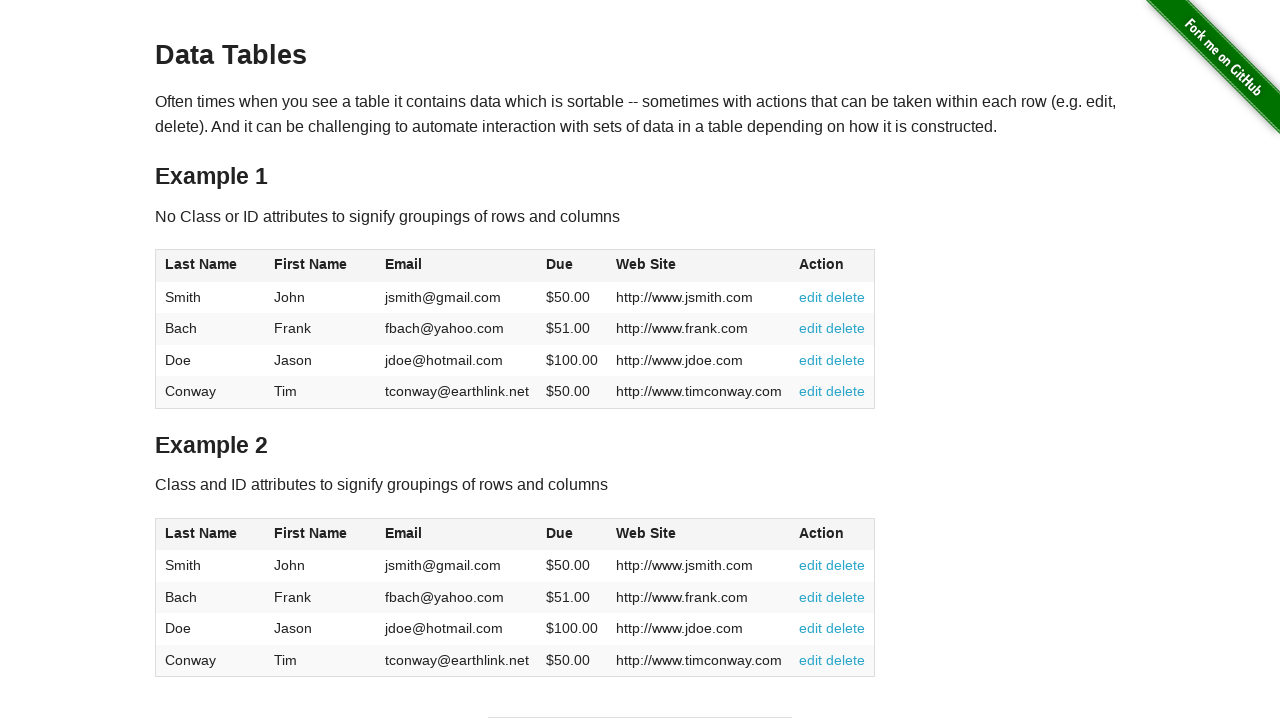

Verified table cell contains non-empty text content
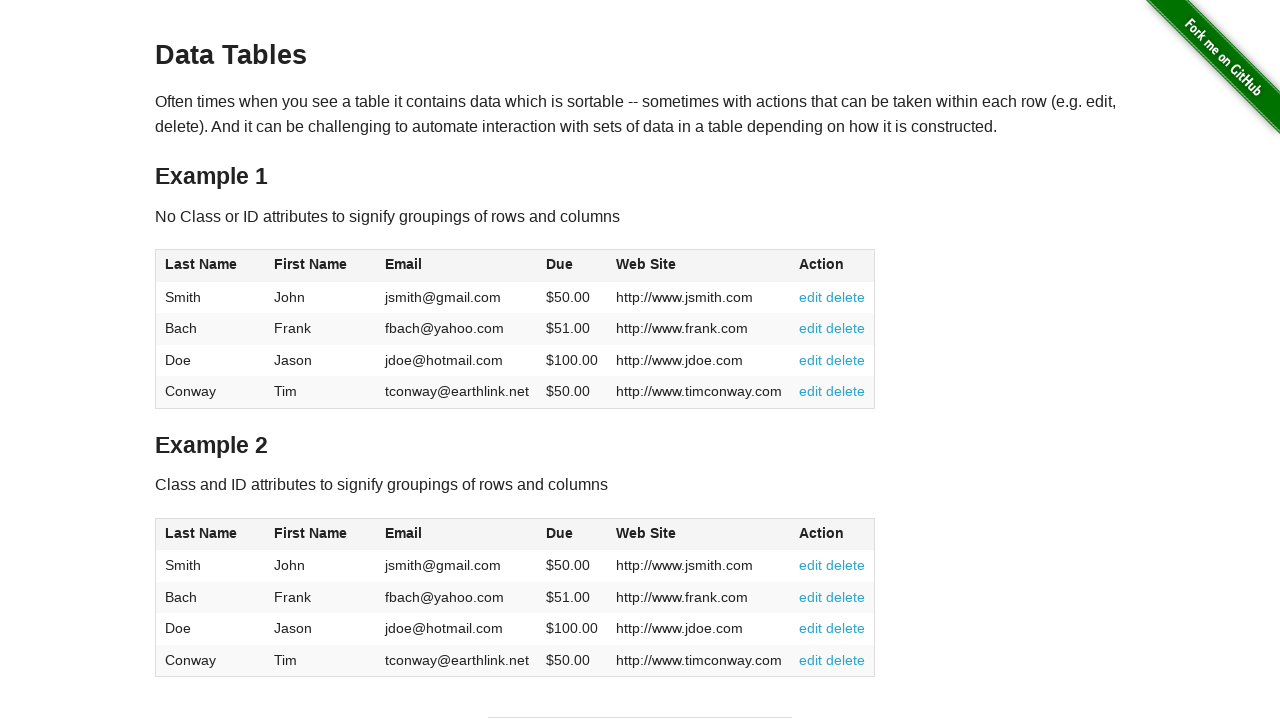

Verified table cell contains non-empty text content
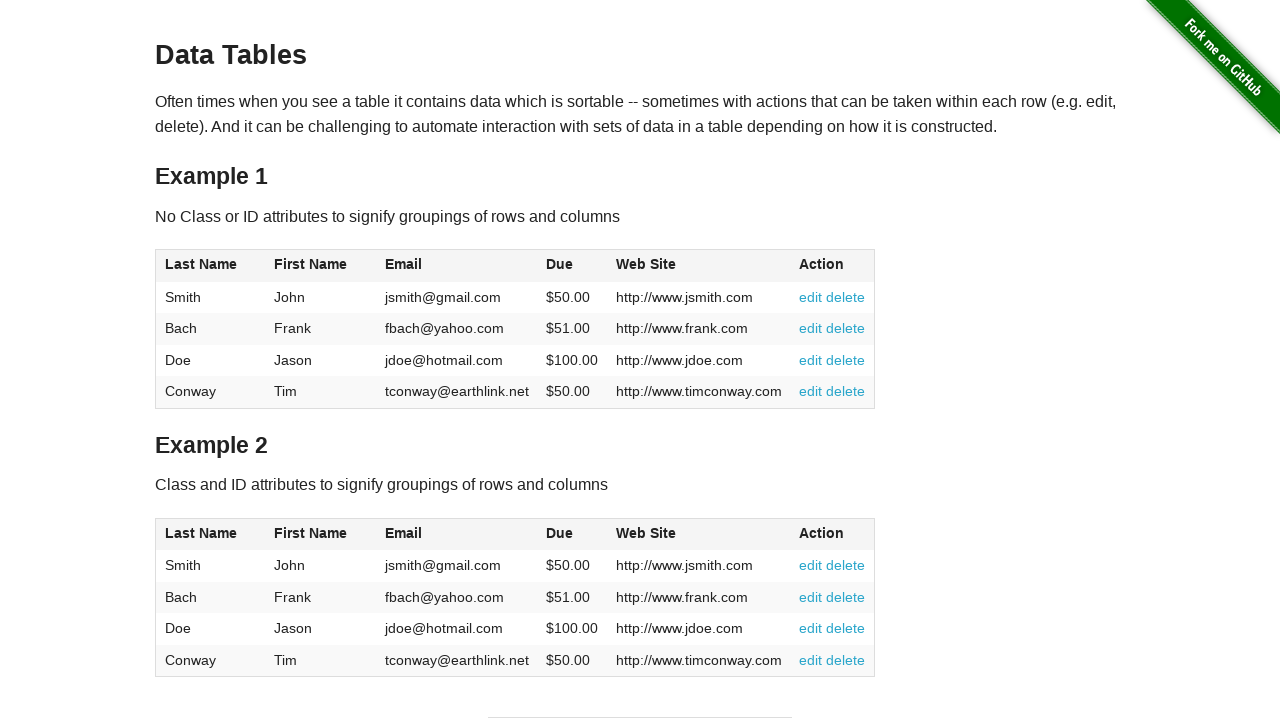

Verified table cell contains non-empty text content
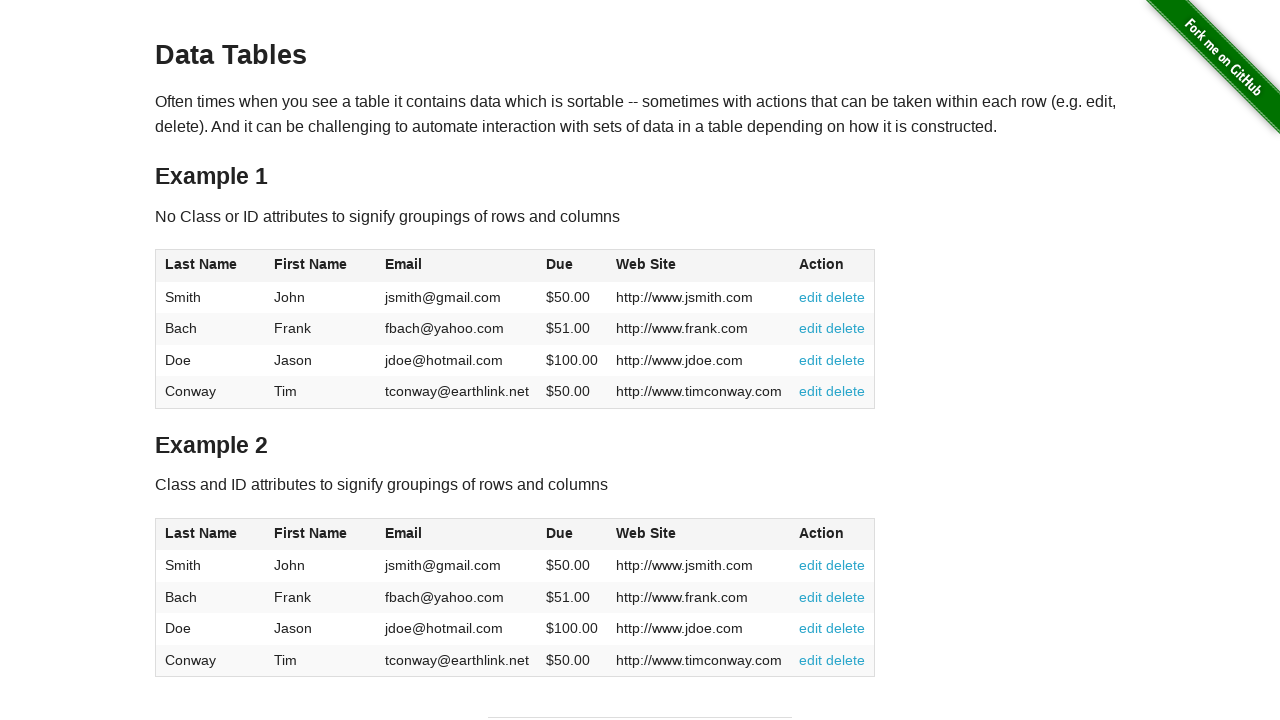

Verified table cell contains non-empty text content
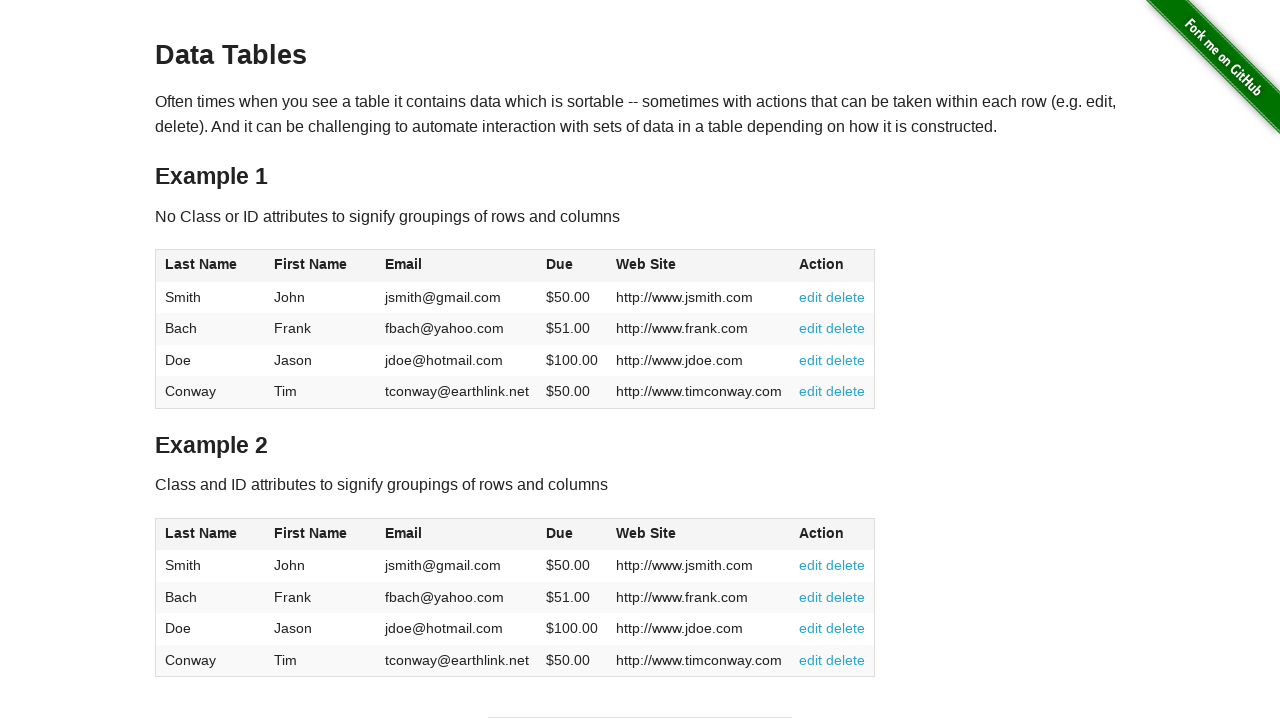

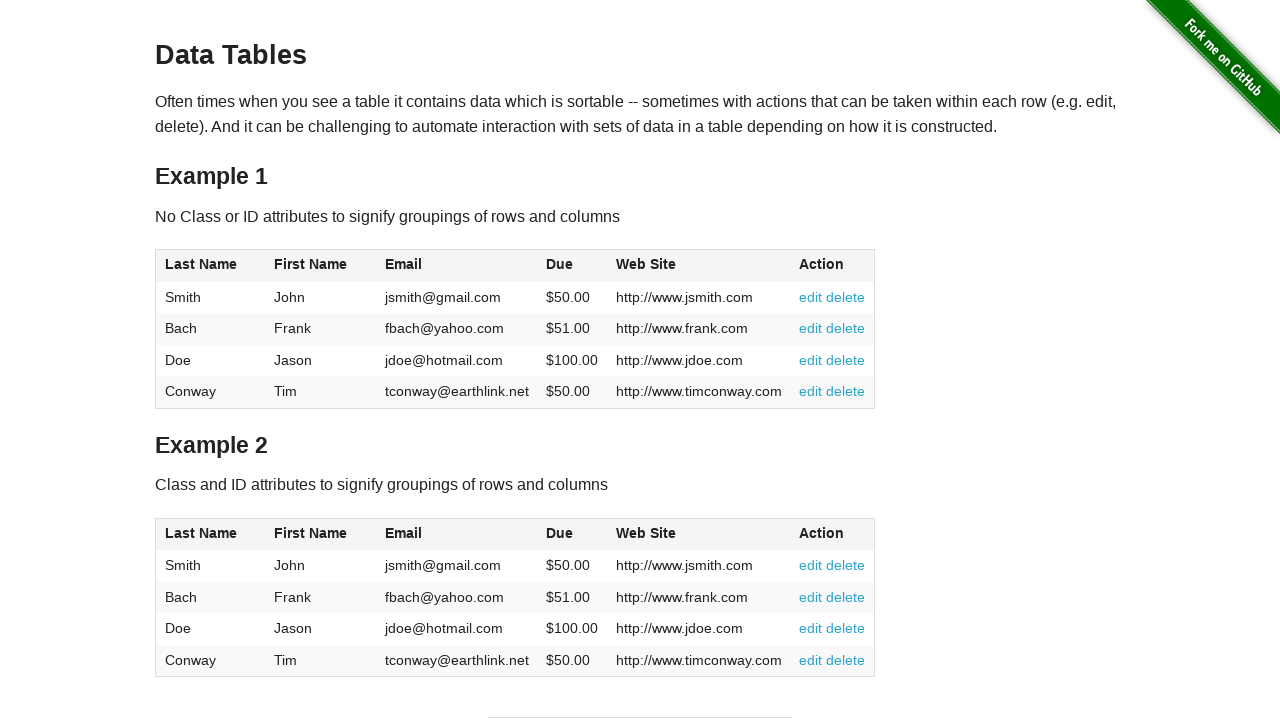